Tests the left sidebar Service menu by clicking on it and verifying that all expected submenu options are displayed

Starting URL: https://jdi-testing.github.io/jdi-light/index.html

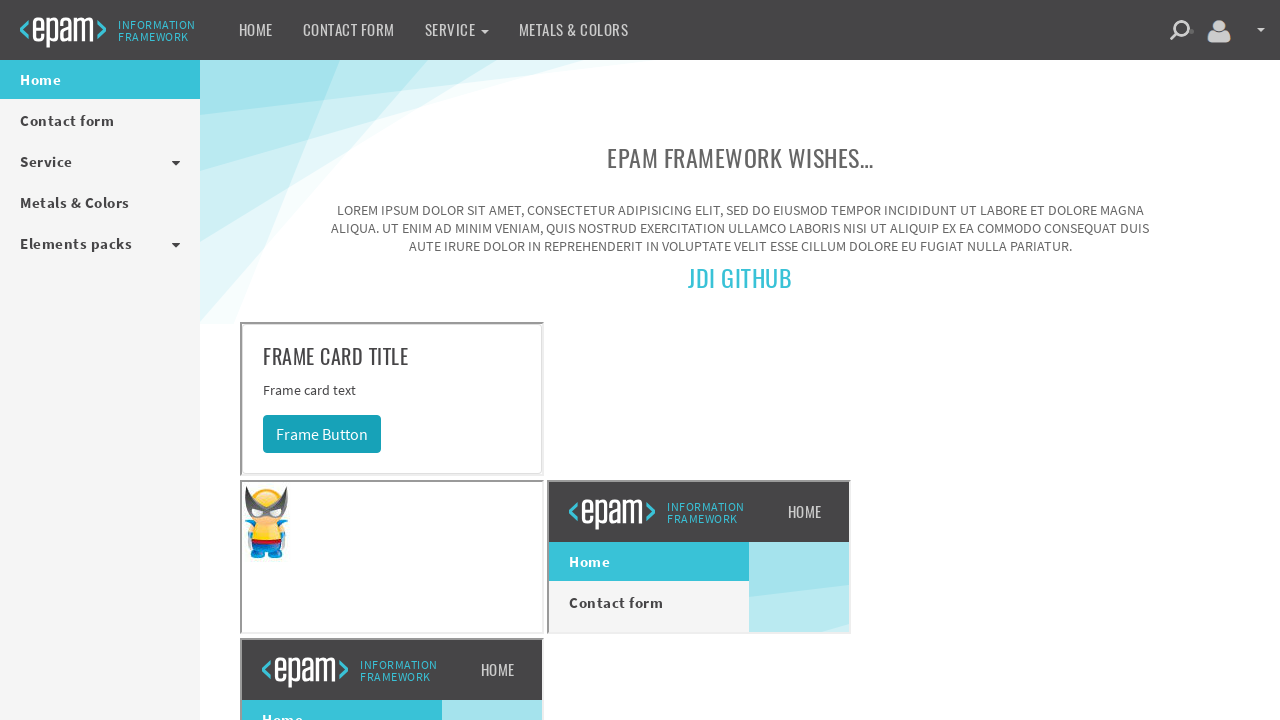

Clicked on Service menu in left sidebar at (100, 162) on .menu-title
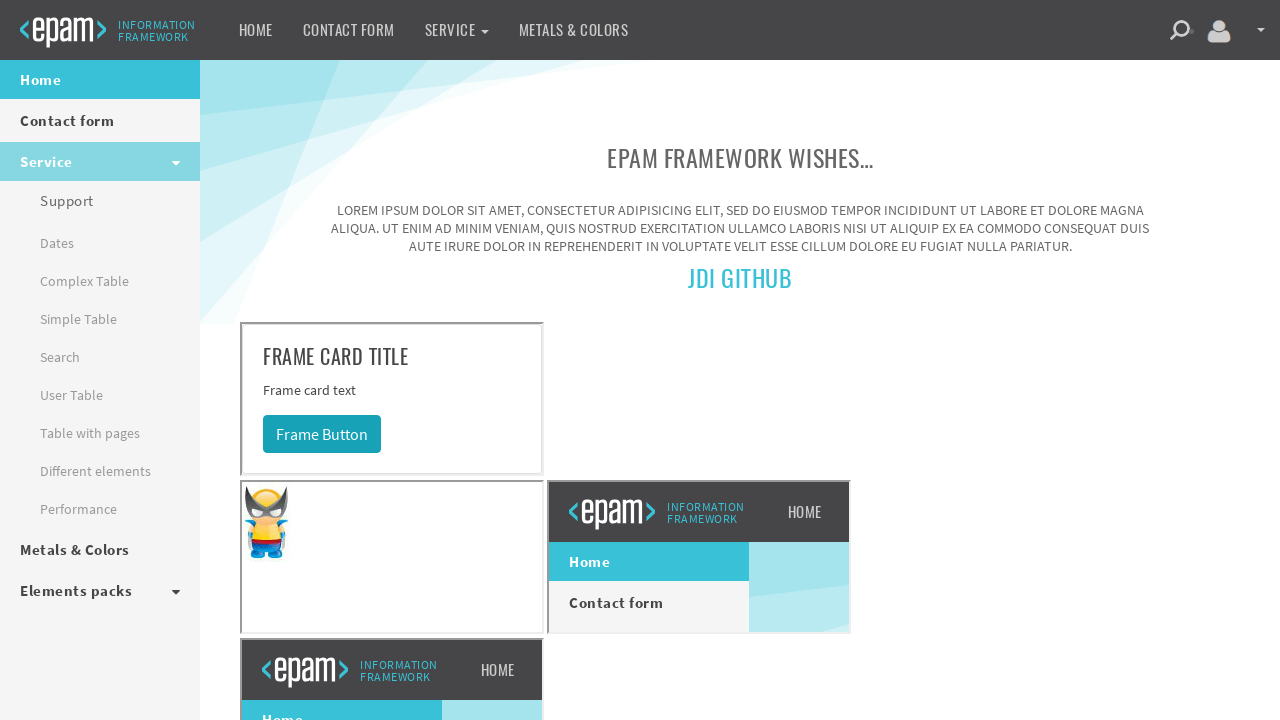

Submenu options loaded and visible
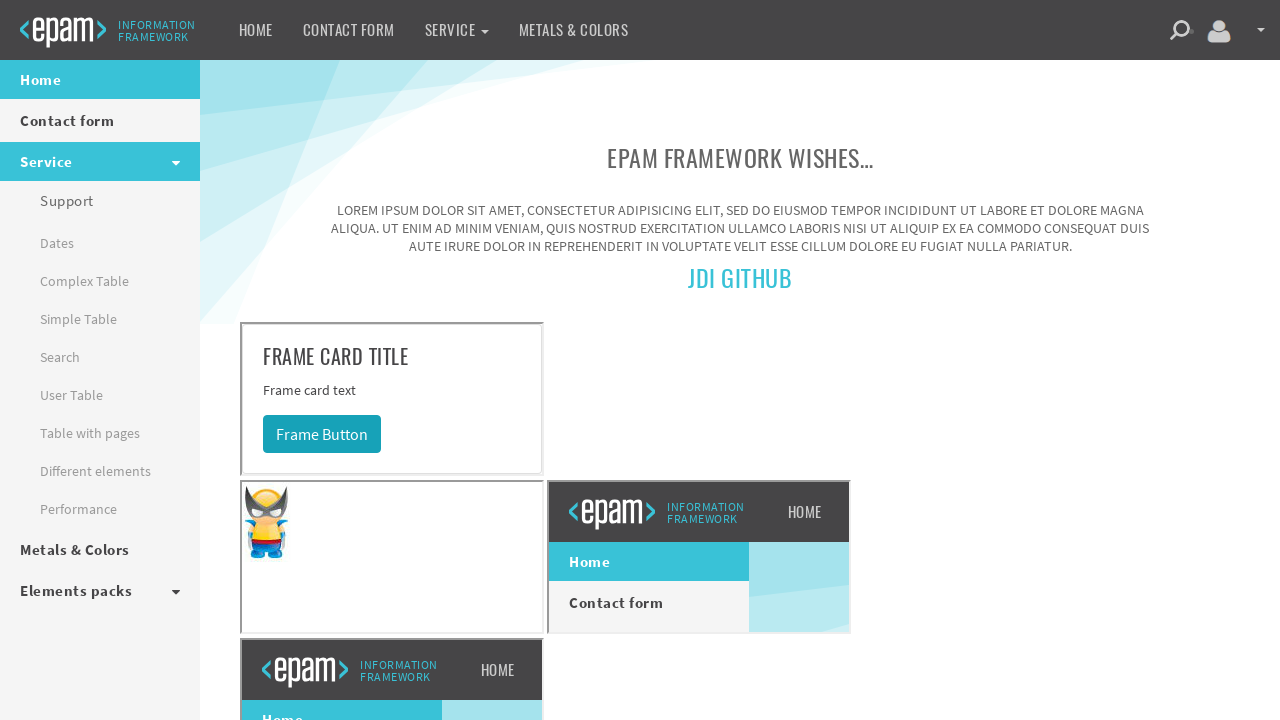

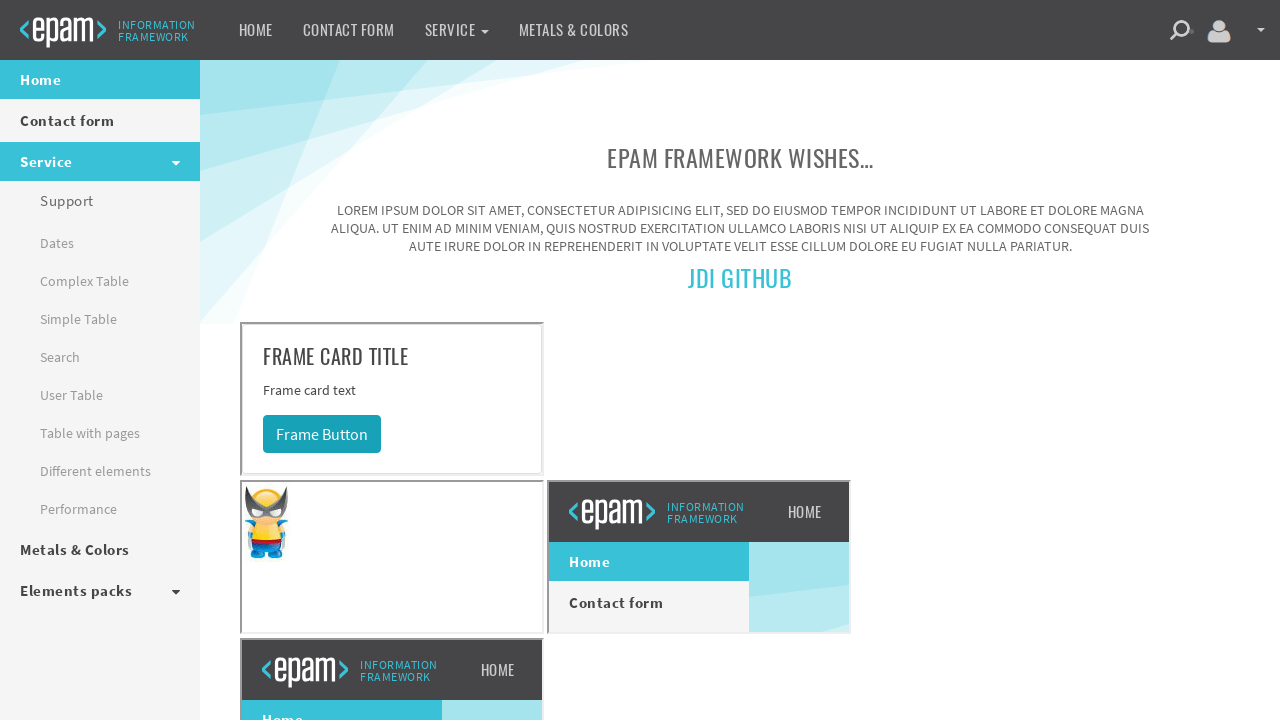